Tests Vue.js dropdown component by selecting Second Option, First Option, and Third Option sequentially and verifying each selection.

Starting URL: https://mikerodham.github.io/vue-dropdowns/

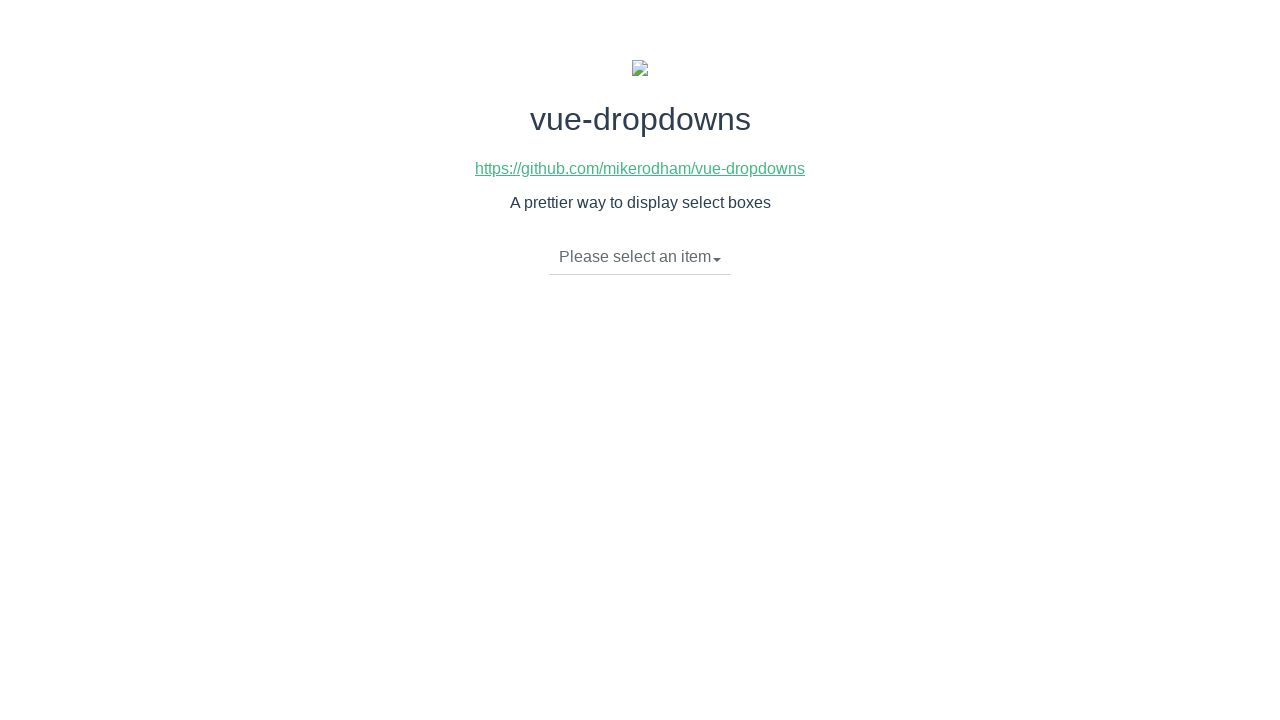

Clicked dropdown toggle to open menu at (640, 257) on li.dropdown-toggle
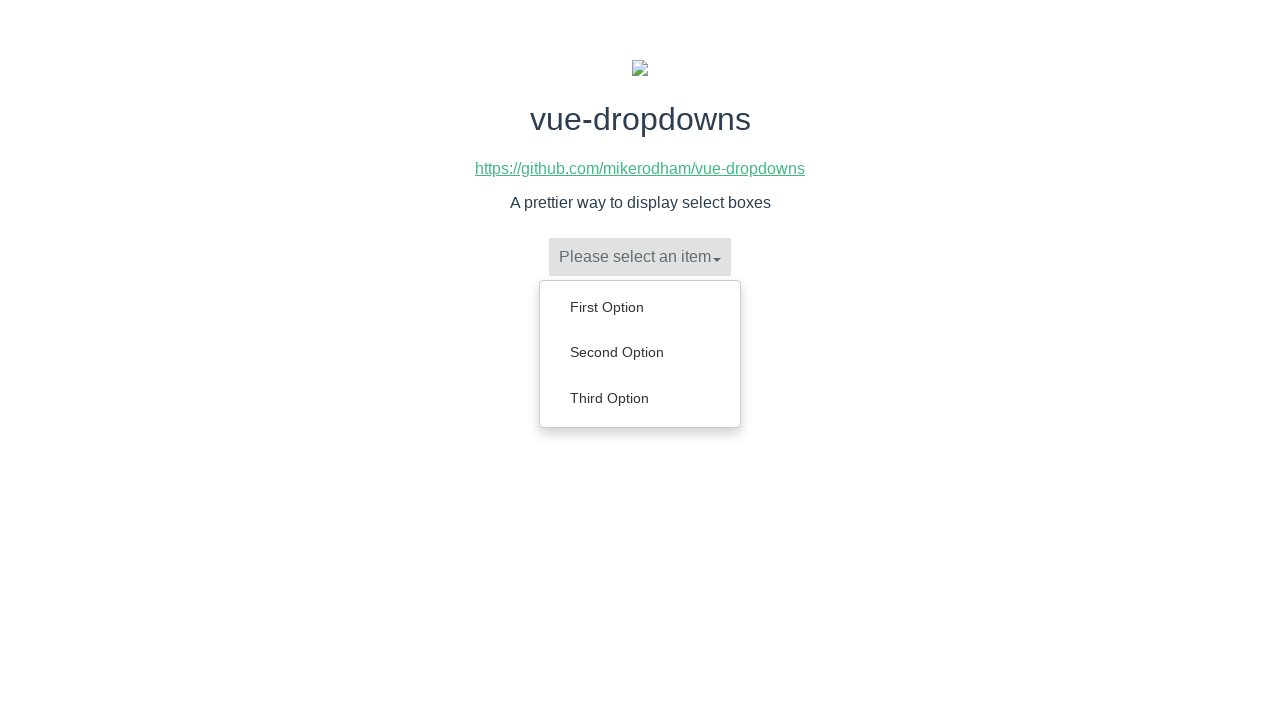

Dropdown menu loaded with options
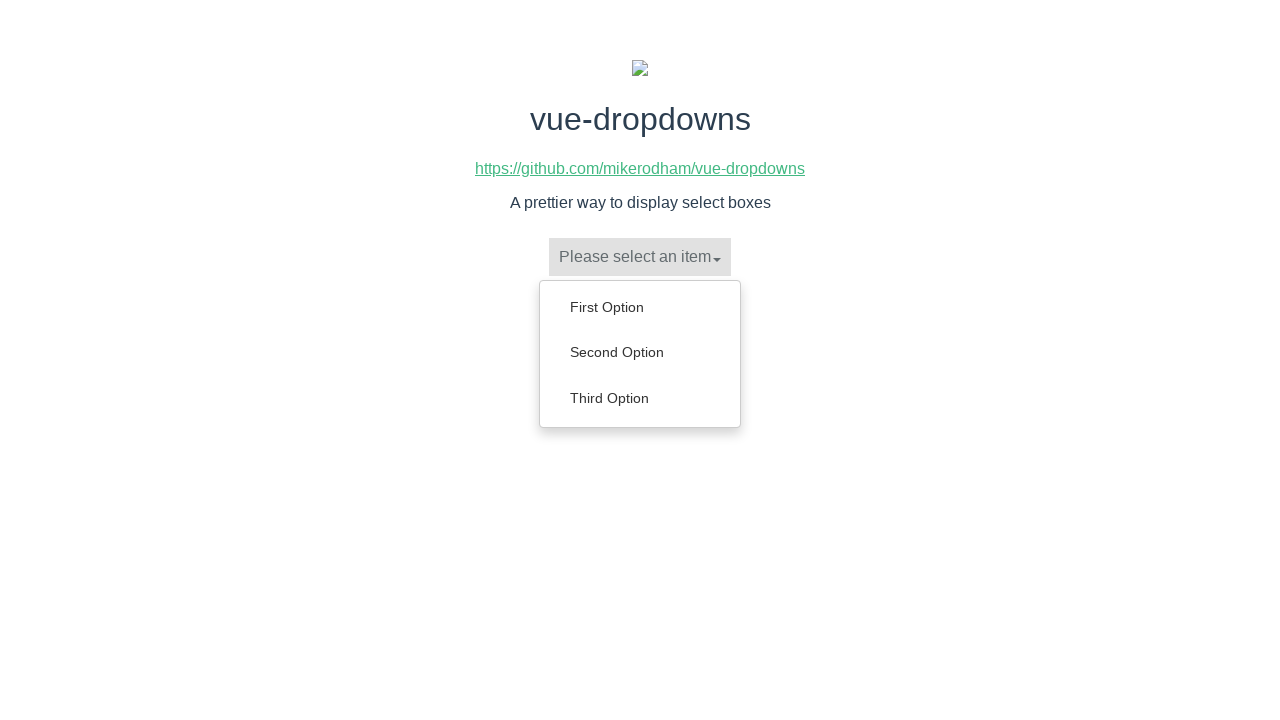

Selected 'Second Option' from dropdown at (640, 352) on ul.dropdown-menu a:has-text('Second Option')
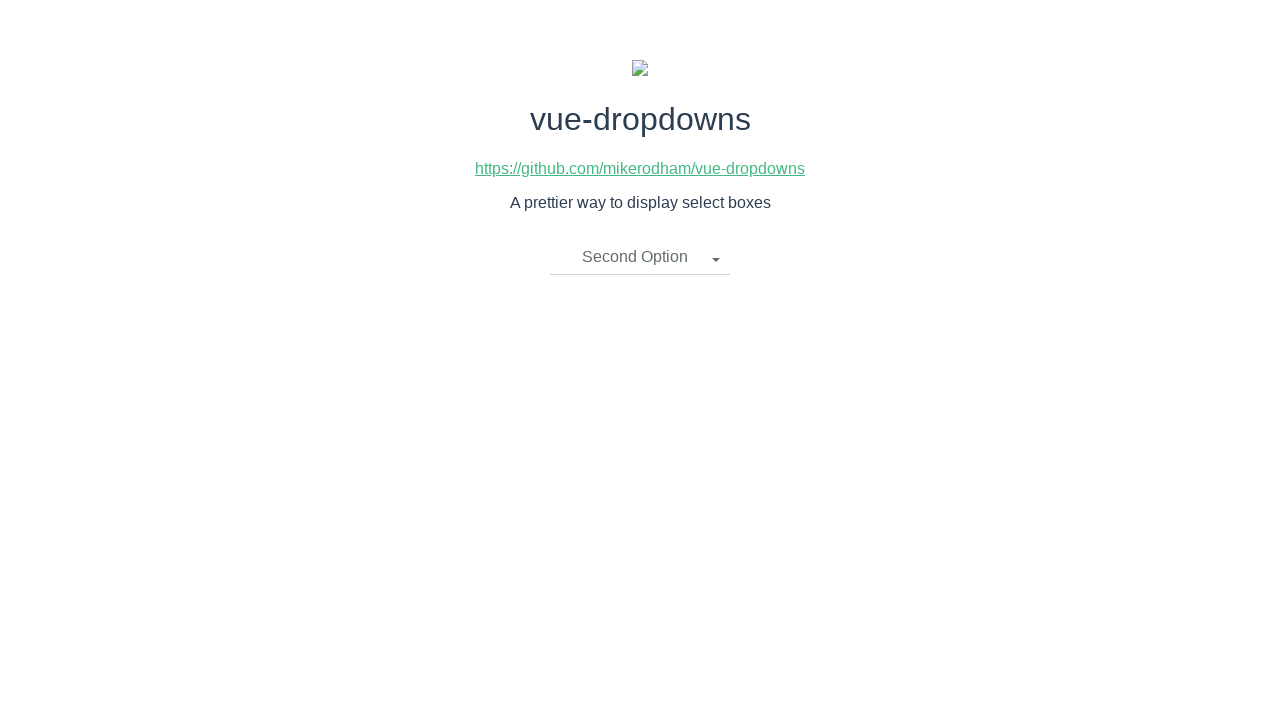

Verified dropdown displays 'Second Option'
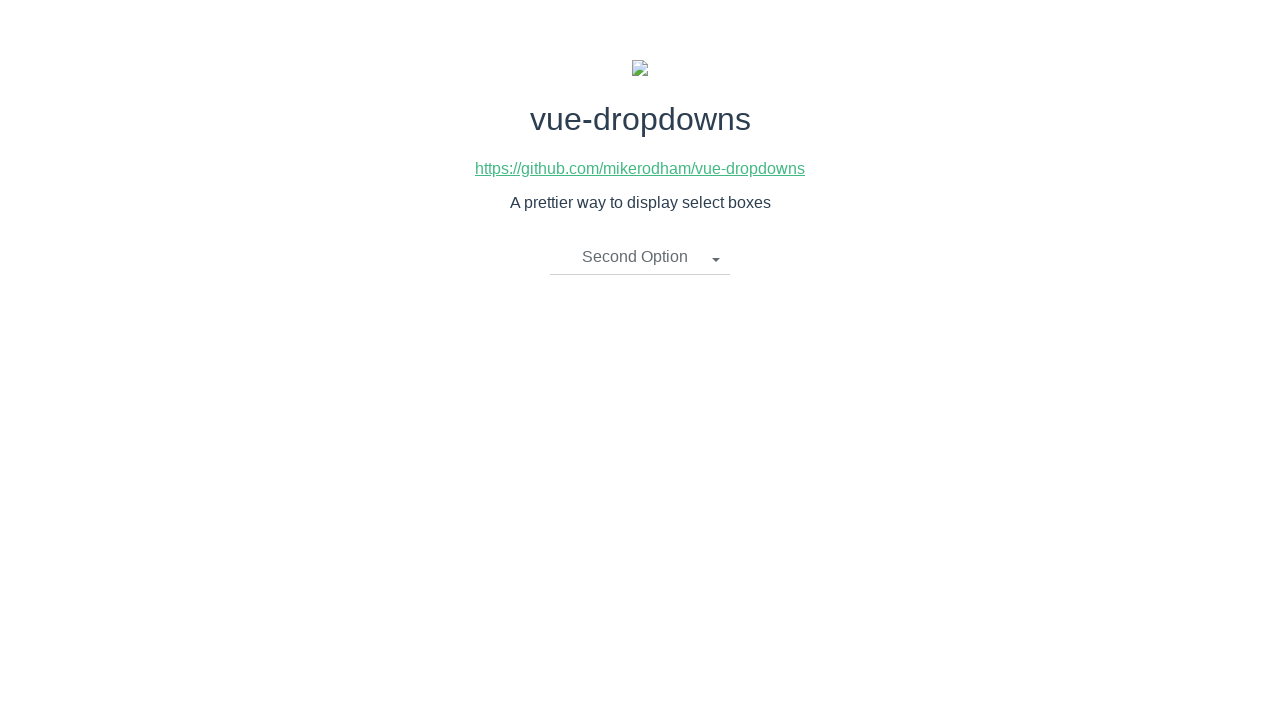

Clicked dropdown toggle to open menu at (640, 257) on li.dropdown-toggle
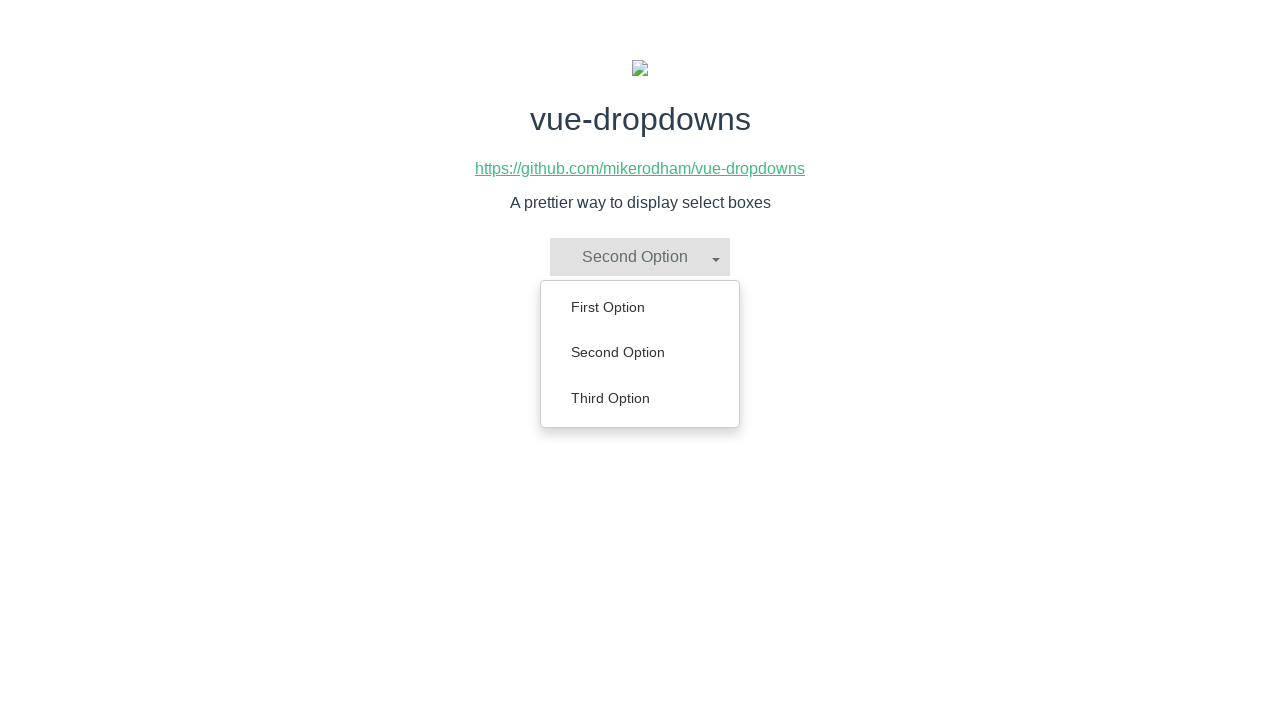

Dropdown menu loaded with options
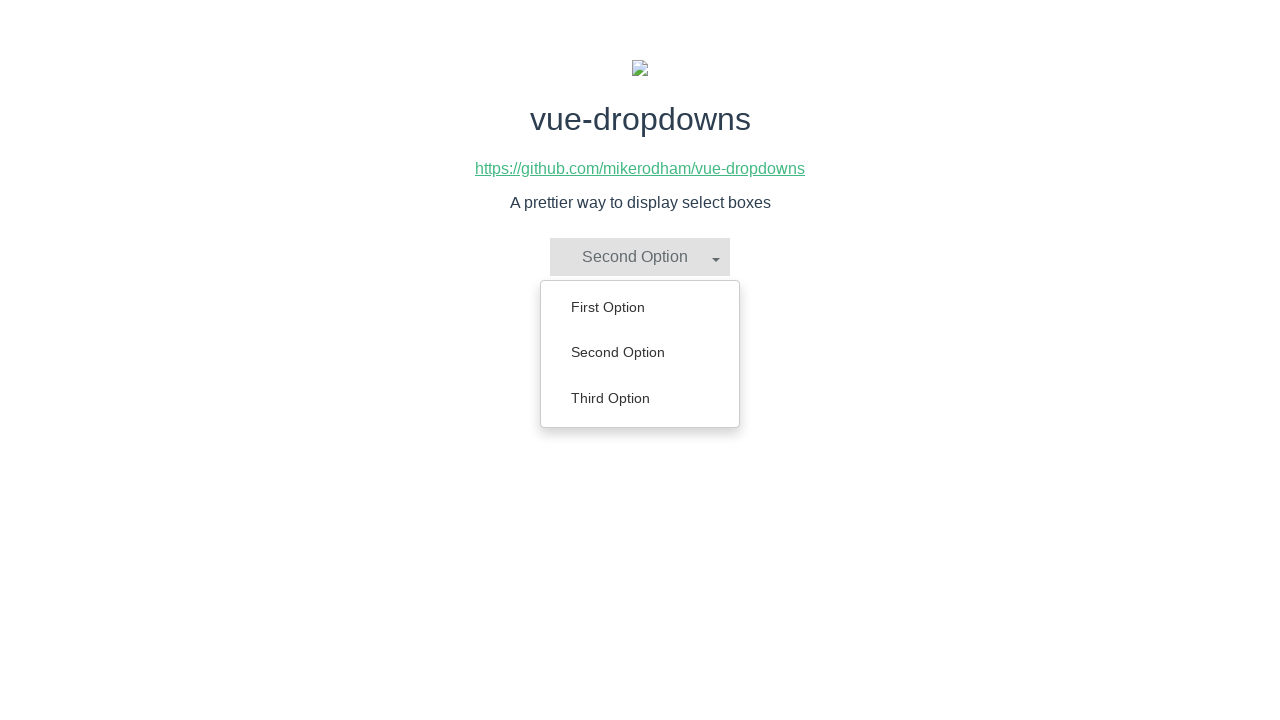

Selected 'First Option' from dropdown at (640, 307) on ul.dropdown-menu a:has-text('First Option')
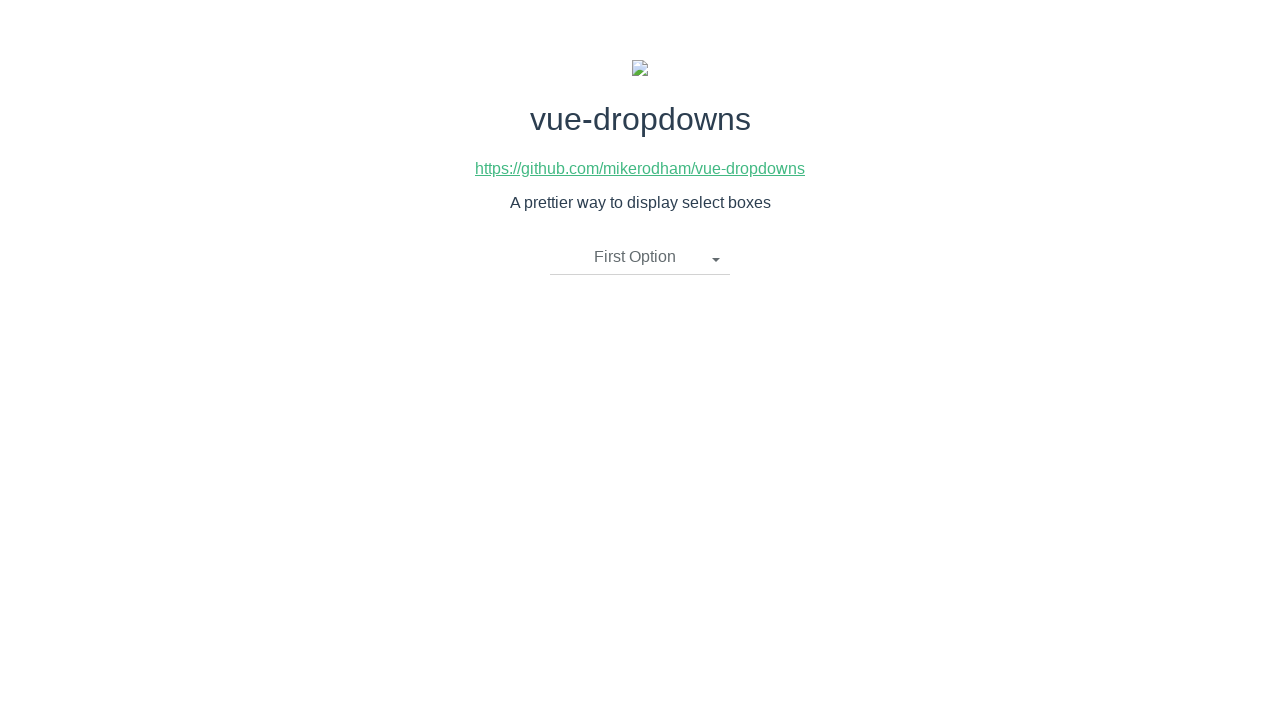

Verified dropdown displays 'First Option'
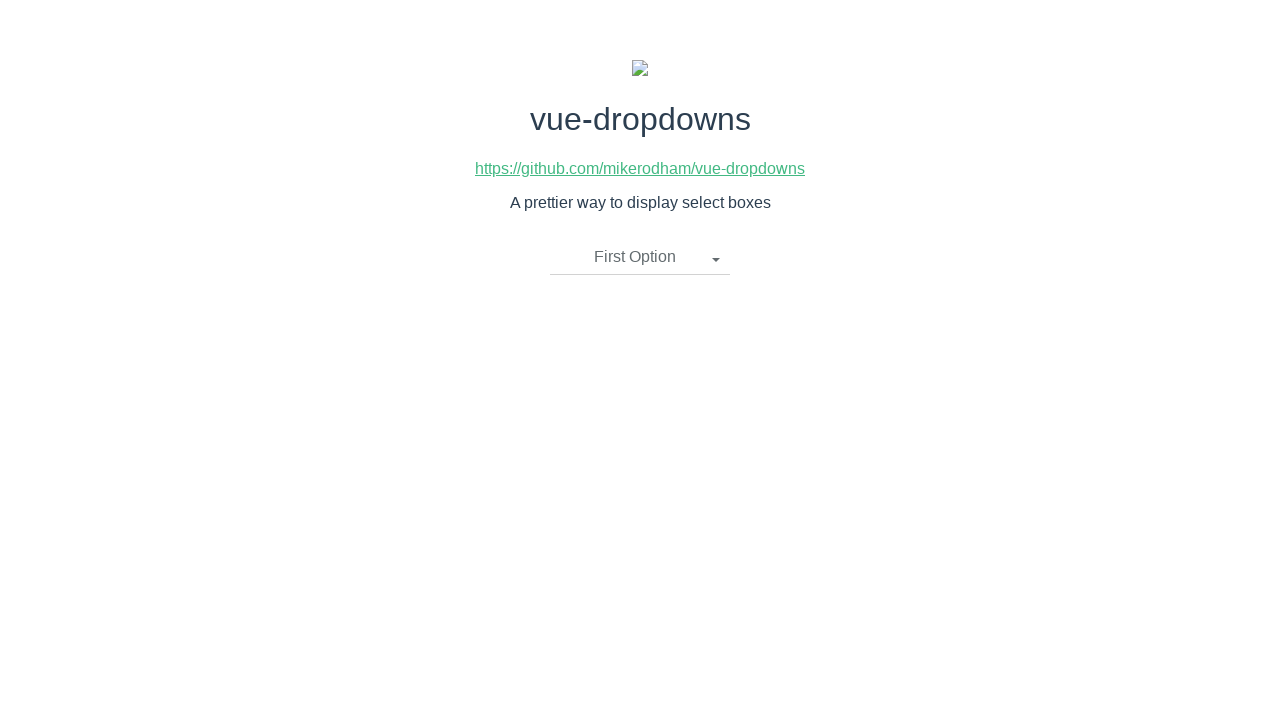

Clicked dropdown toggle to open menu at (640, 257) on li.dropdown-toggle
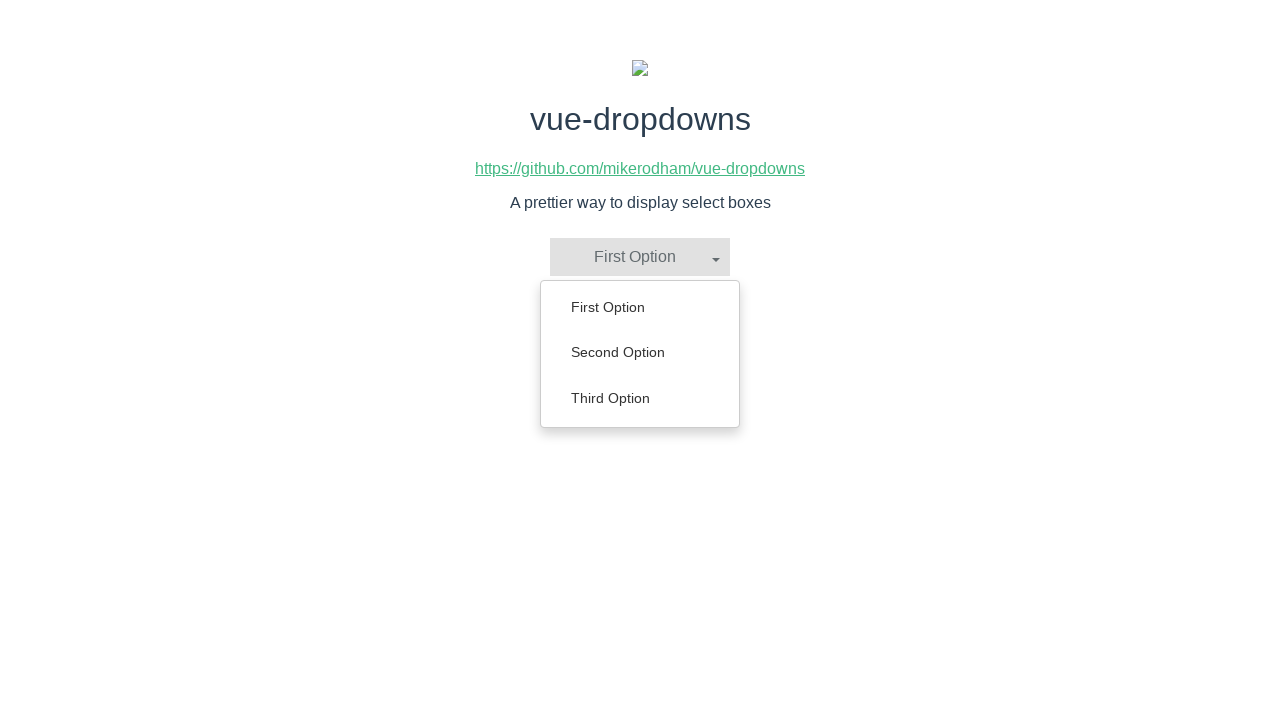

Dropdown menu loaded with options
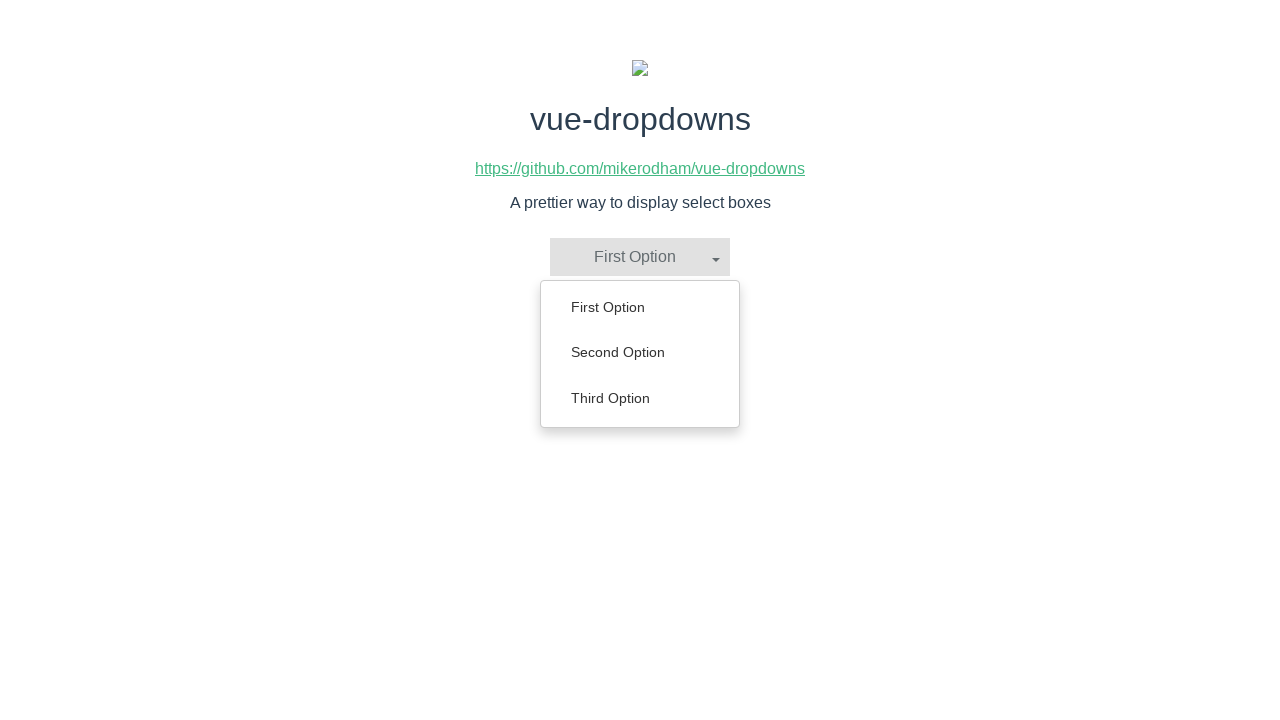

Selected 'Third Option' from dropdown at (640, 398) on ul.dropdown-menu a:has-text('Third Option')
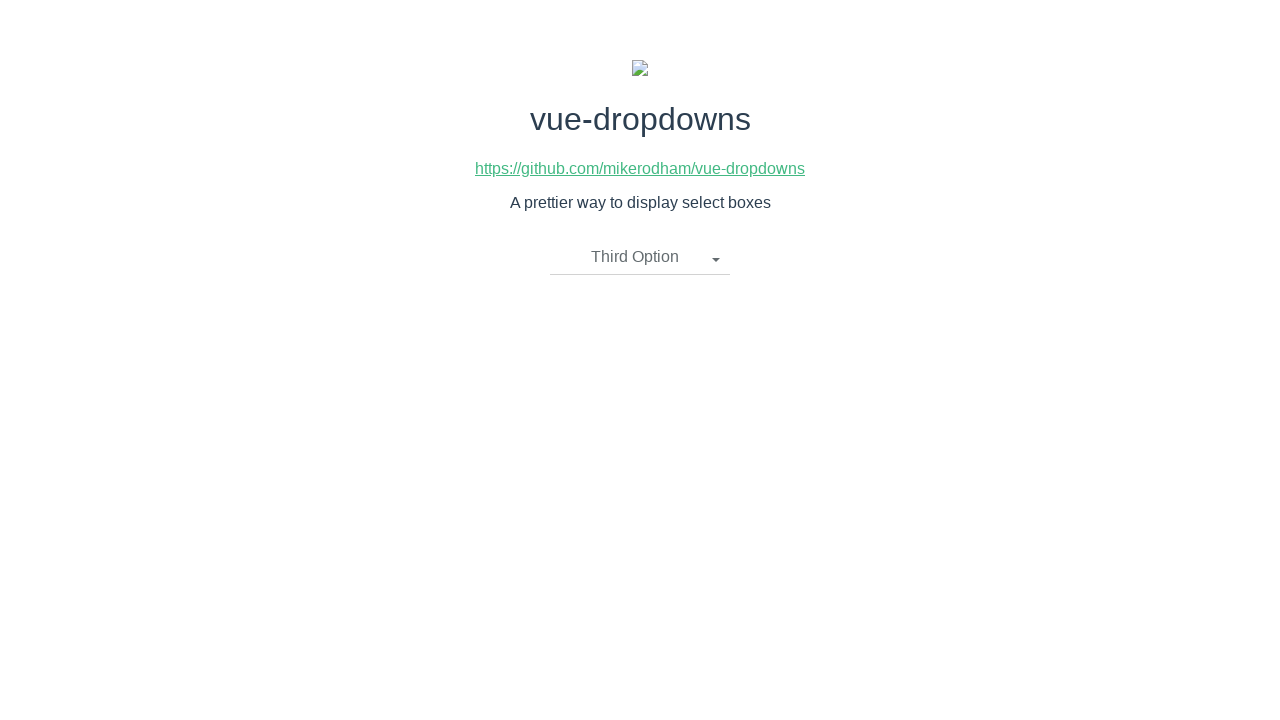

Verified dropdown displays 'Third Option'
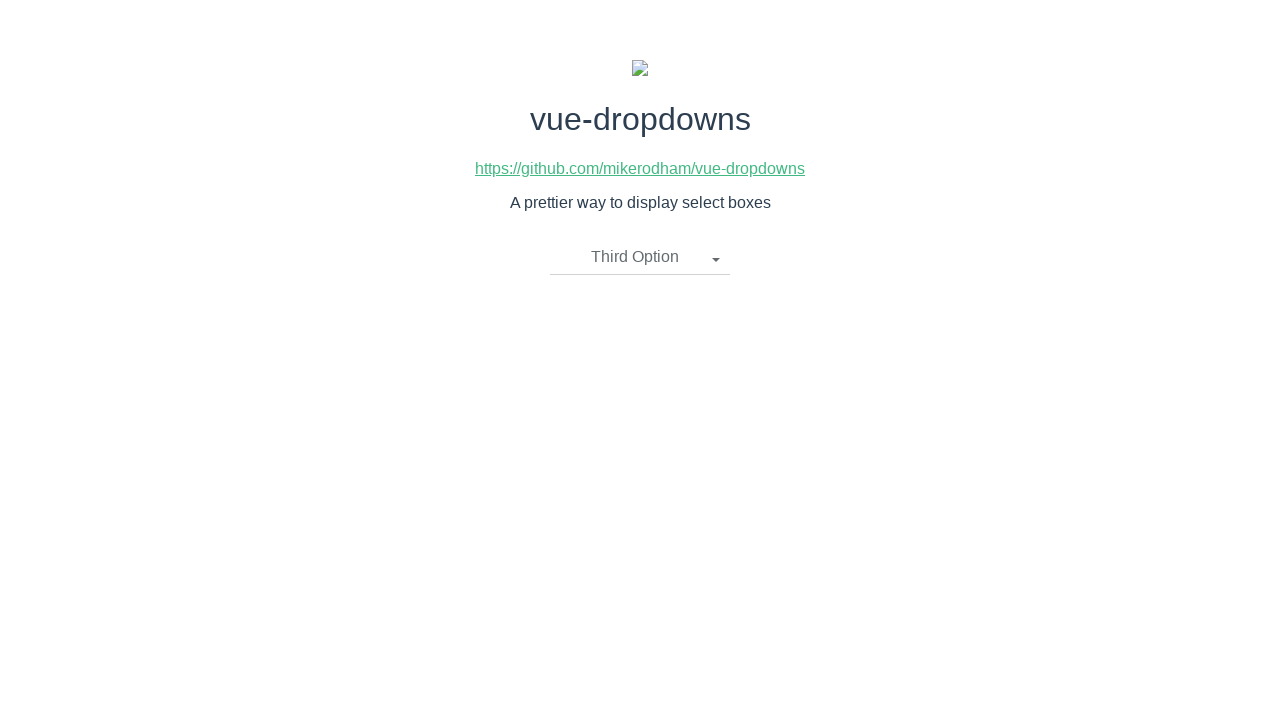

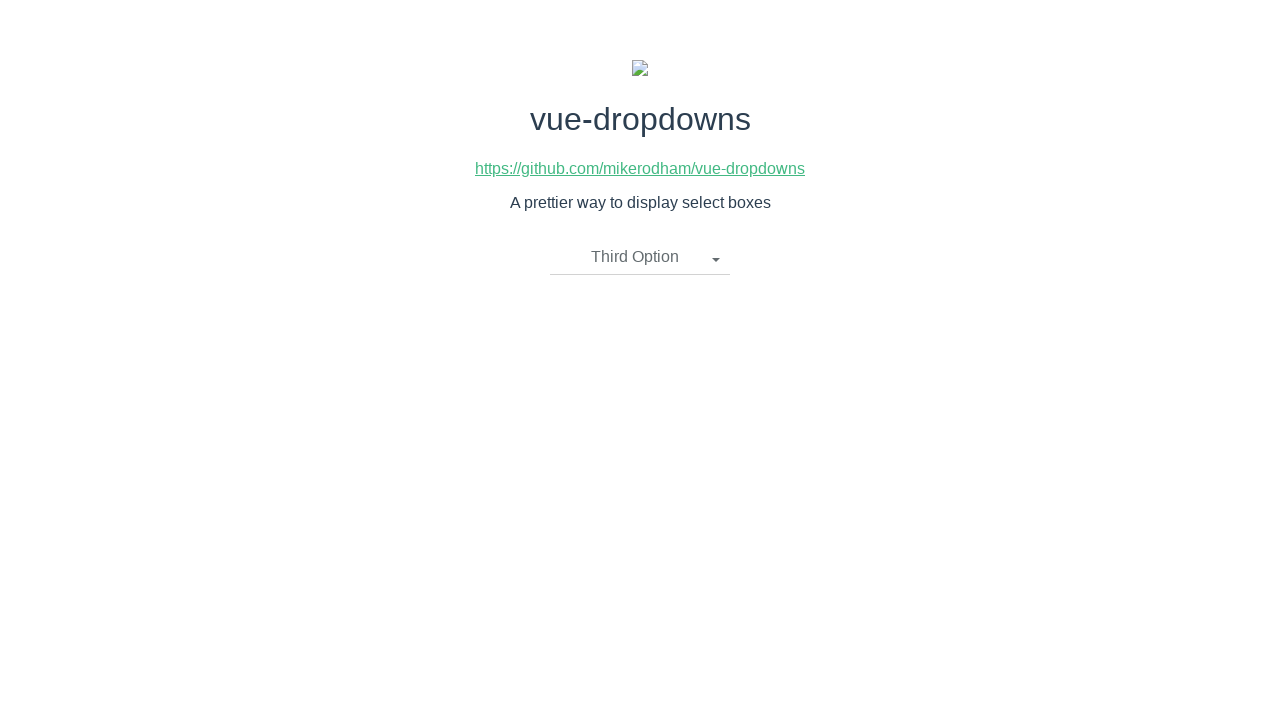